Tests the Python.org search functionality by entering "pycon" as a search query and verifying that results are returned.

Starting URL: http://www.python.org

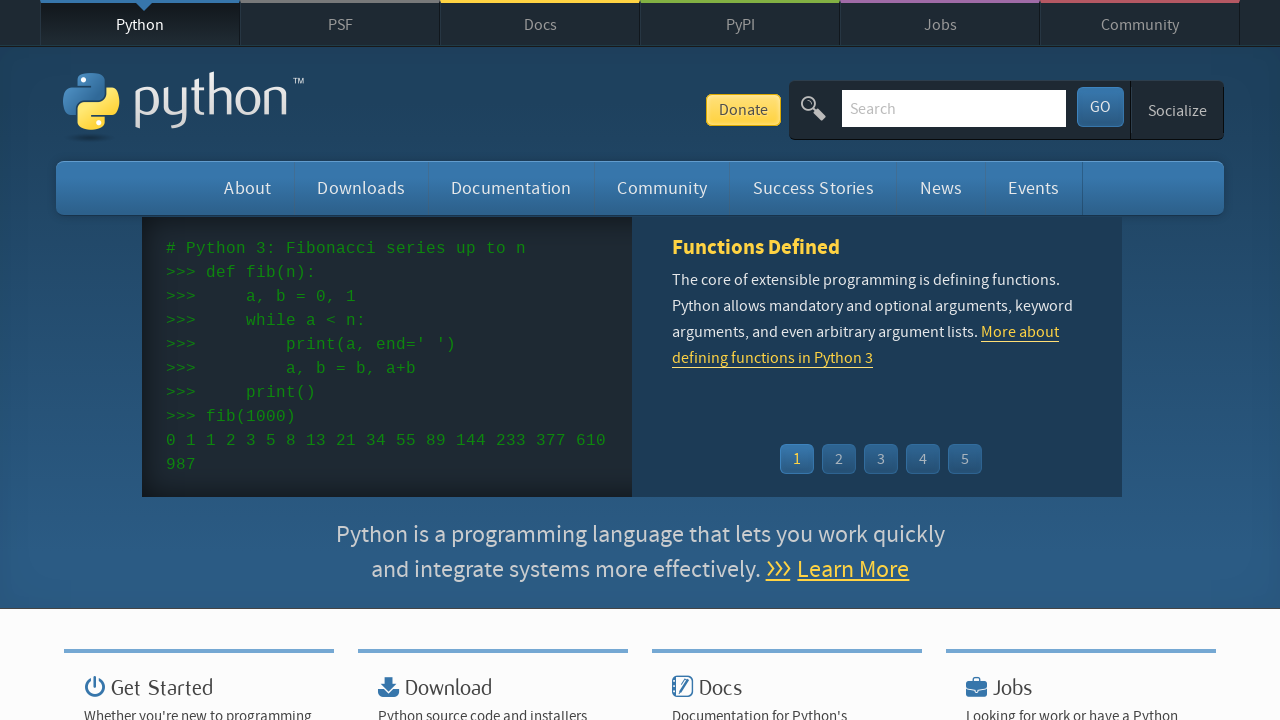

Verified 'Python' is in page title
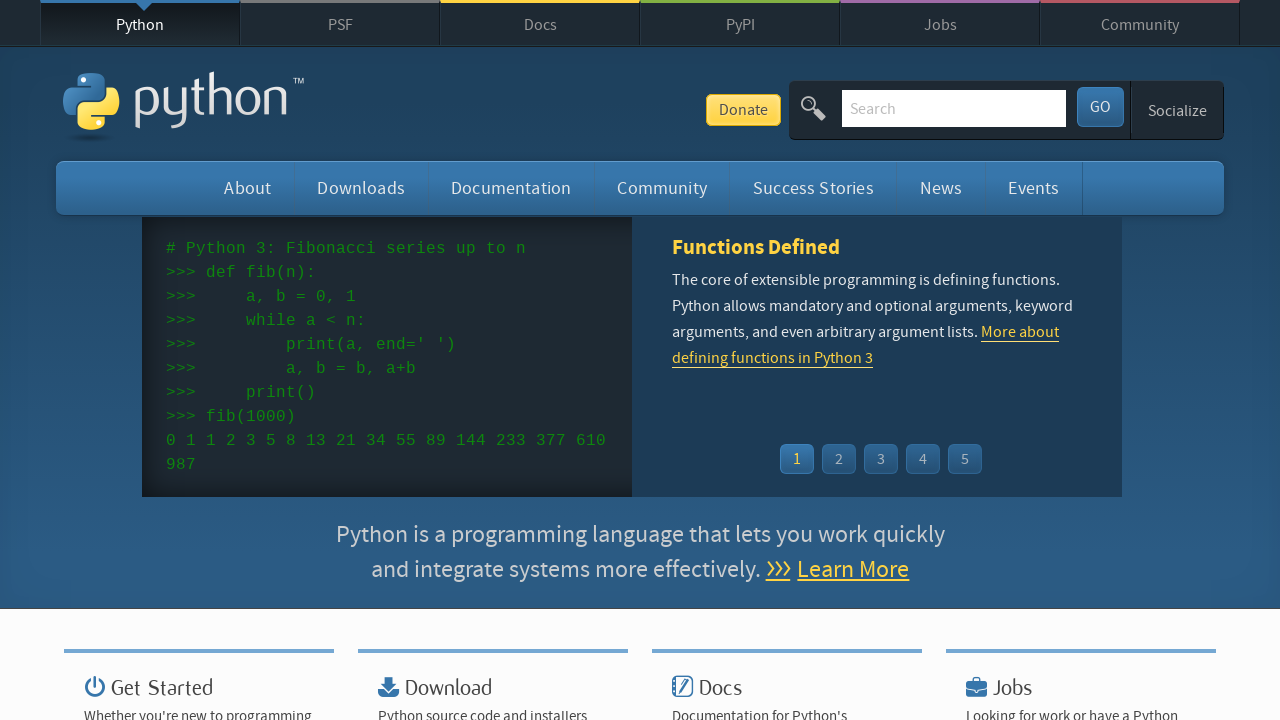

Filled search field with 'pycon' on input[name='q']
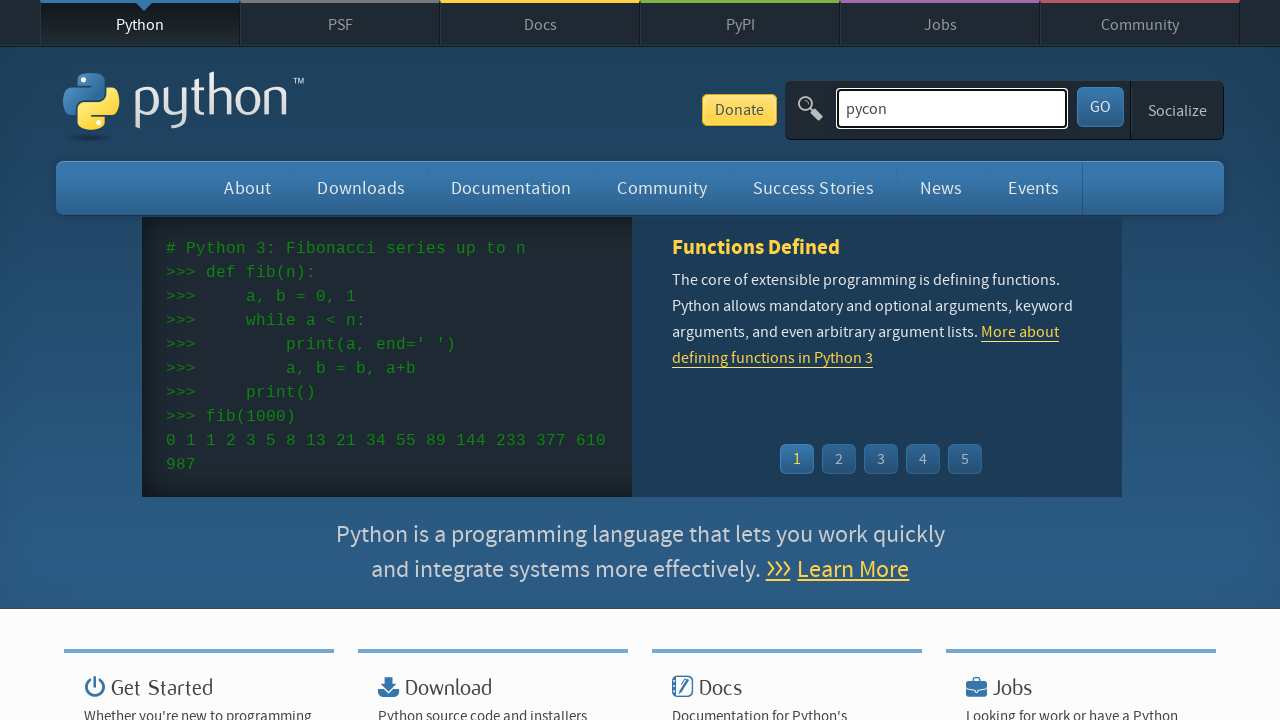

Pressed Enter to submit search query on input[name='q']
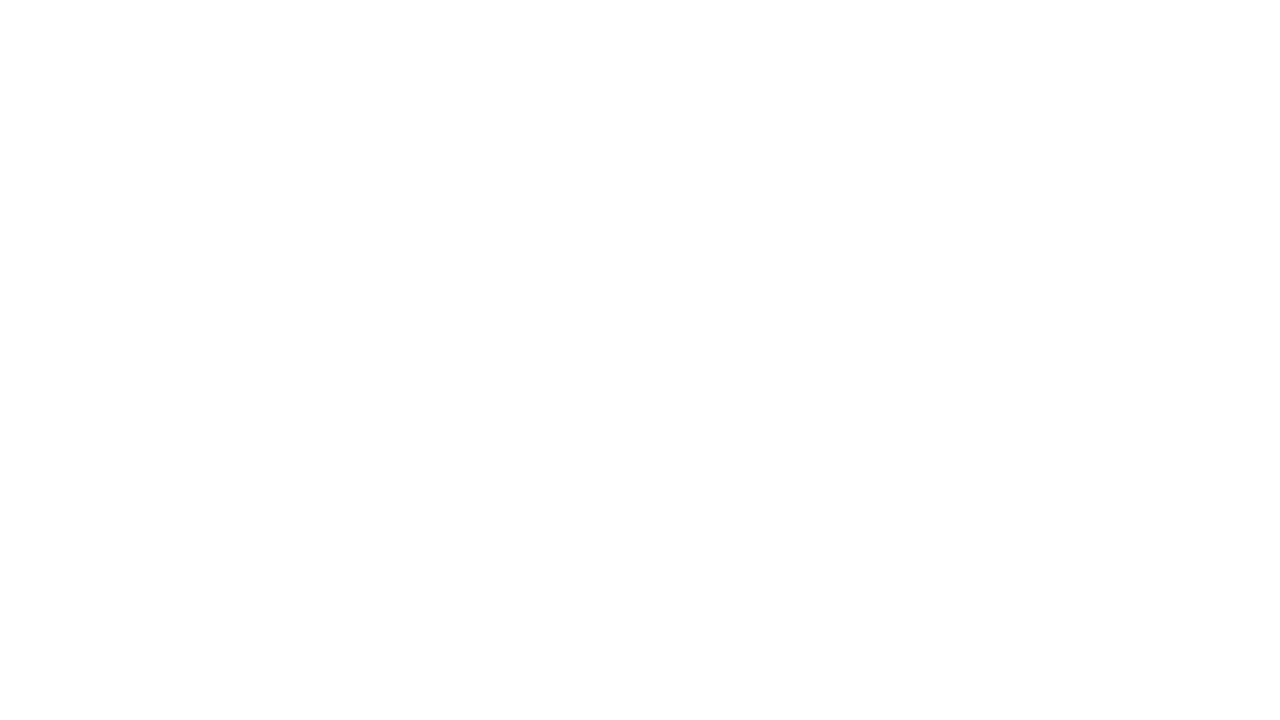

Waited for network idle state after search
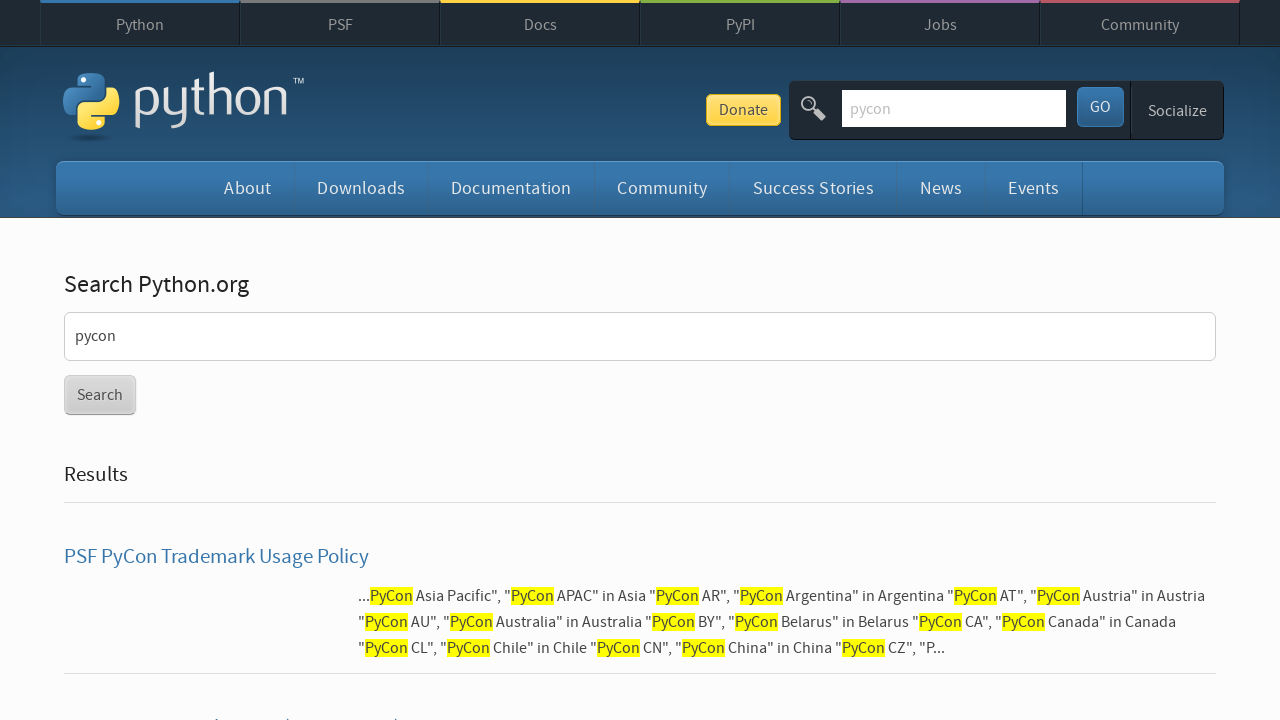

Verified search results were found (no 'No results found' message)
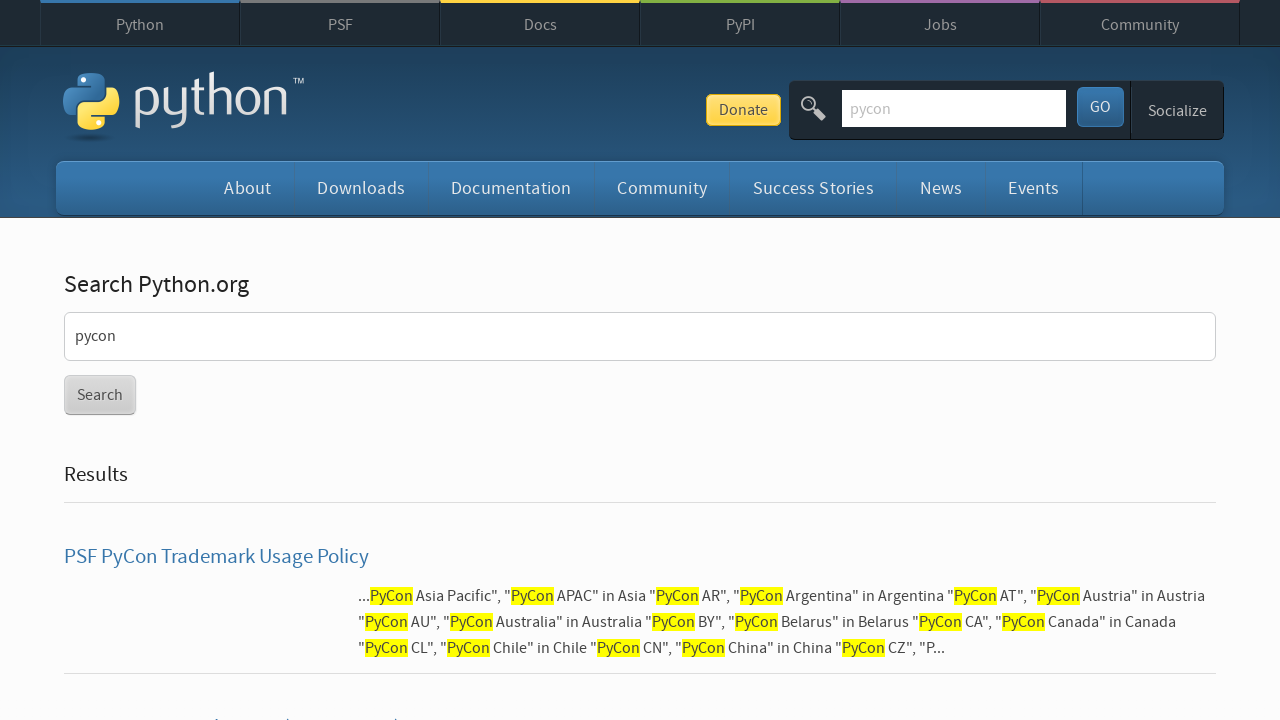

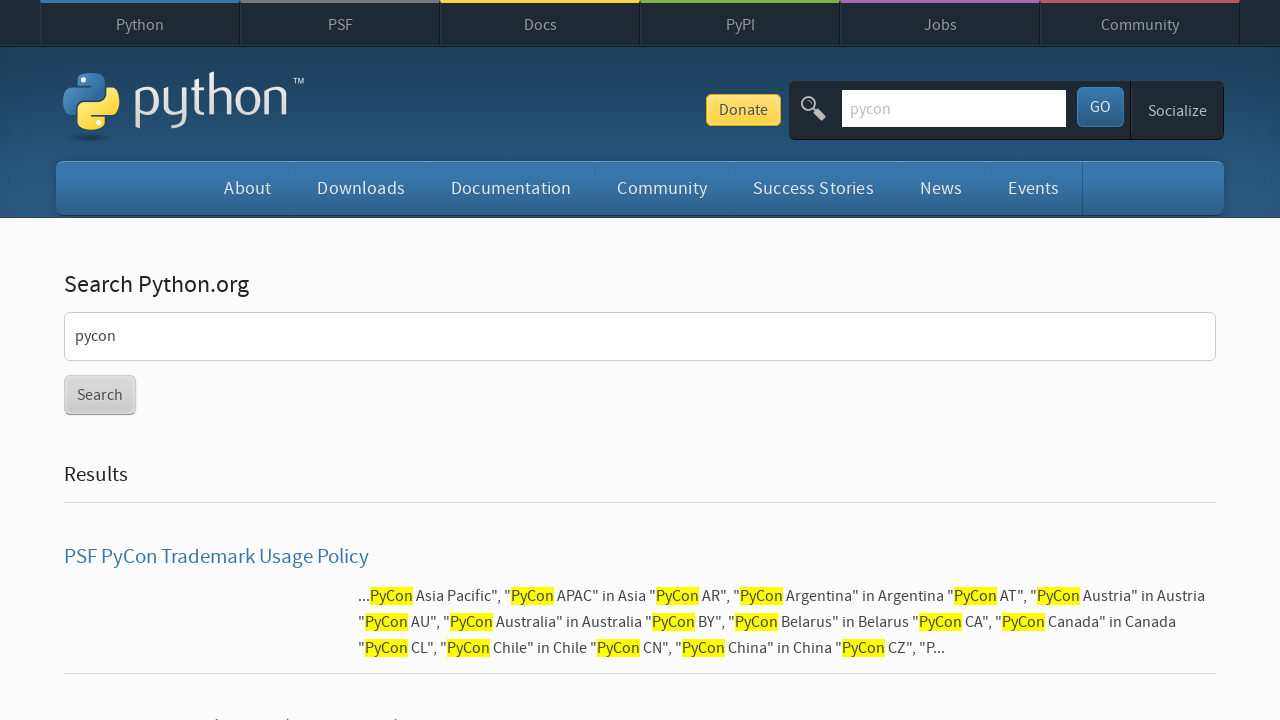